Tests AJAX functionality by clicking a button that triggers an AJAX request and verifying that the success message appears after the data loads.

Starting URL: http://uitestingplayground.com/ajax

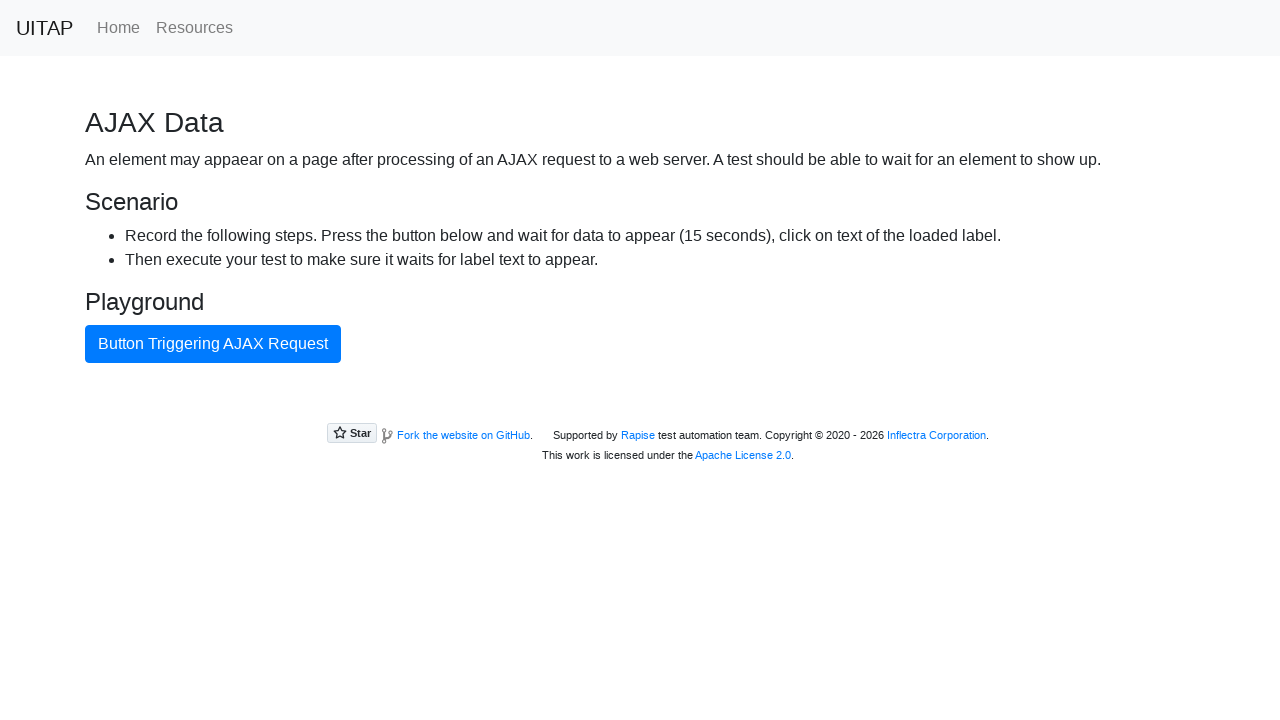

Clicked button triggering AJAX request at (213, 344) on internal:role=button[name="Button Triggering AJAX Request"i]
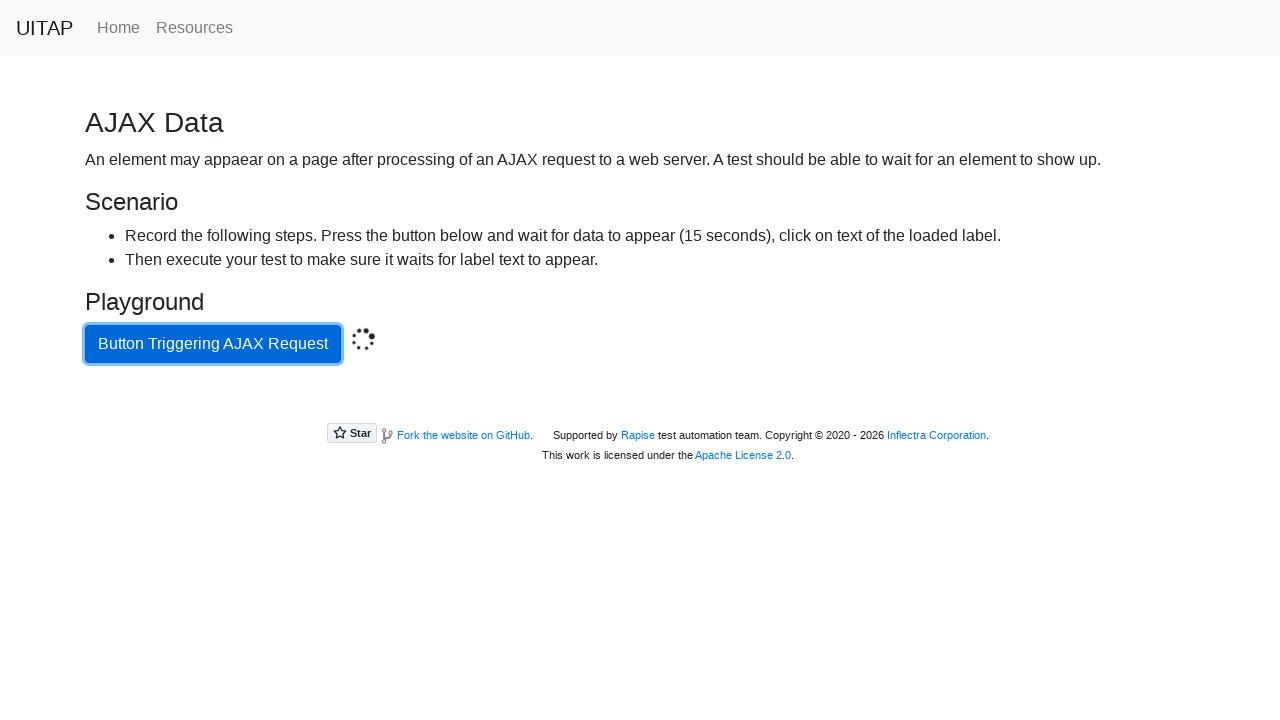

Success message appeared after AJAX request completed
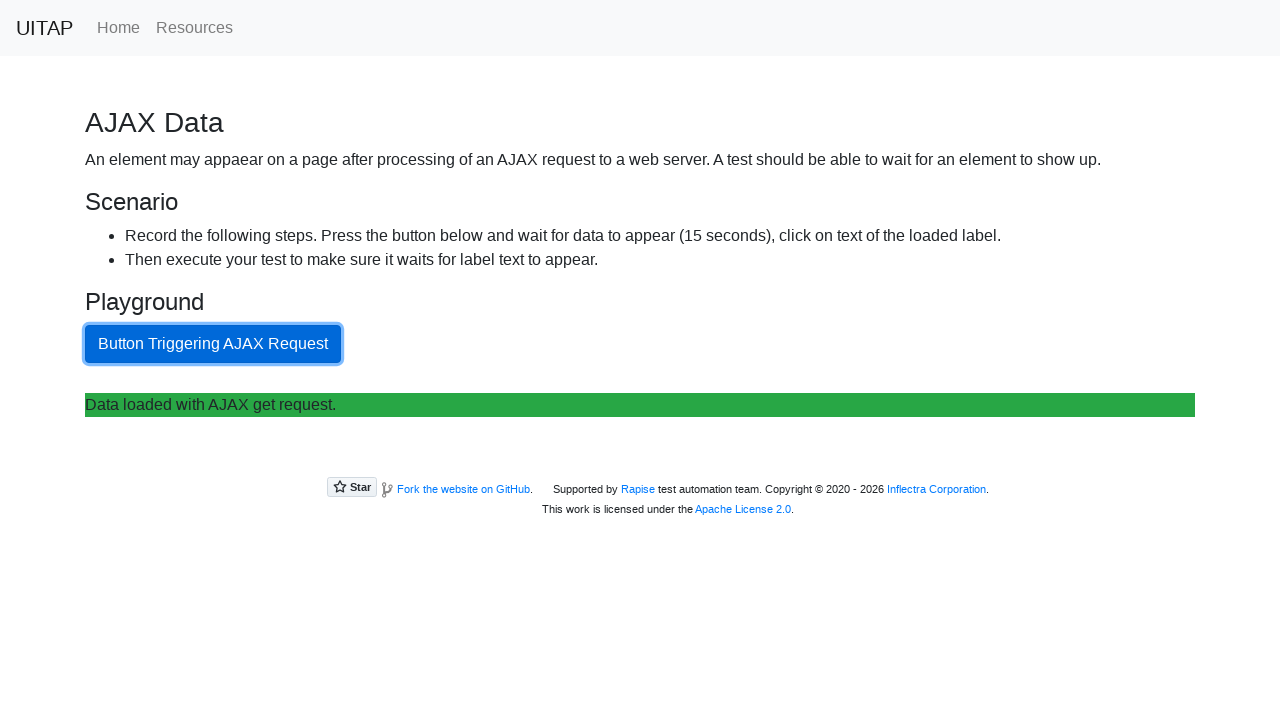

Verified success message contains expected text: 'Data loaded with AJAX get request.'
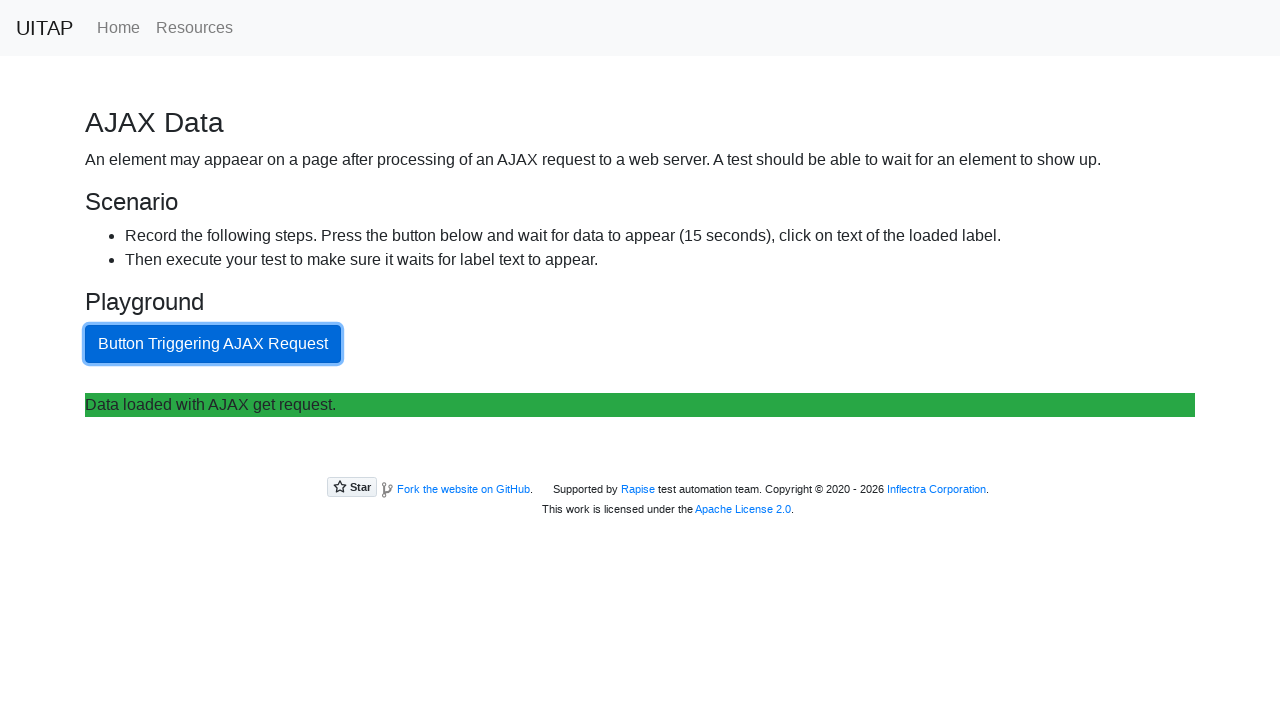

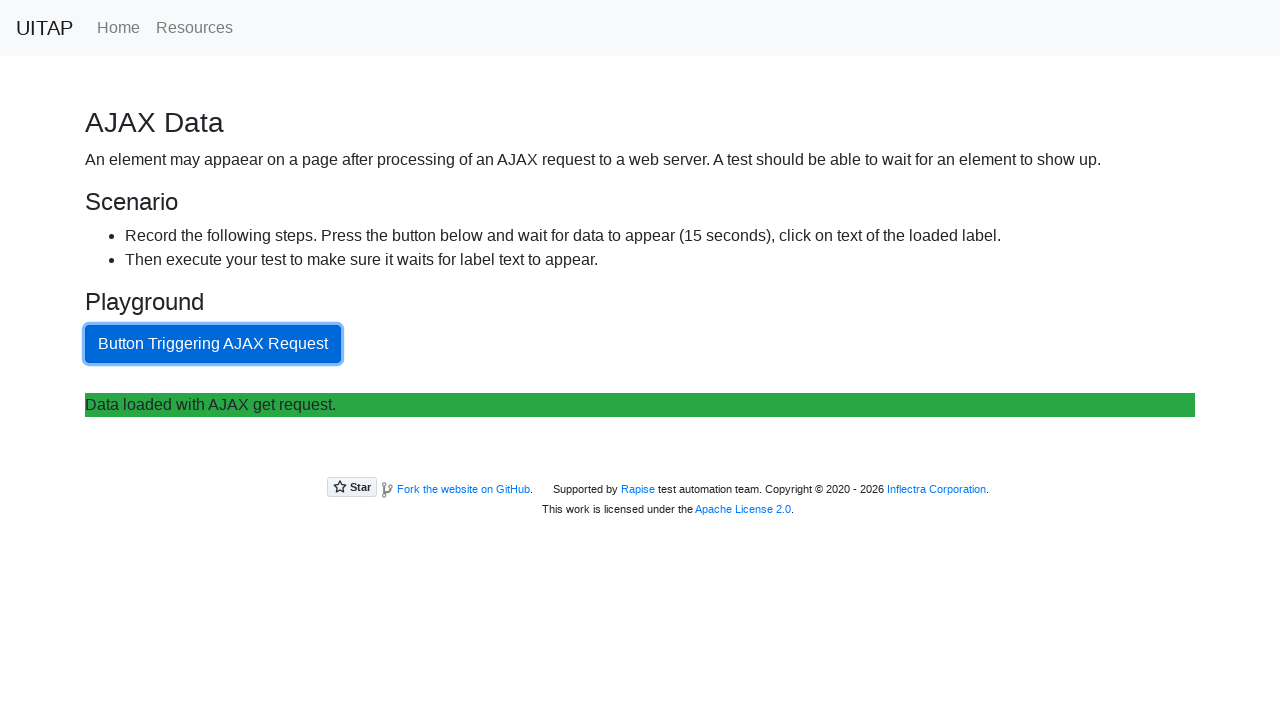